Verifies the homepage displays correctly with navigation menu, header image, and book catalog

Starting URL: https://tap-ht24-testverktyg.github.io/exam-template/

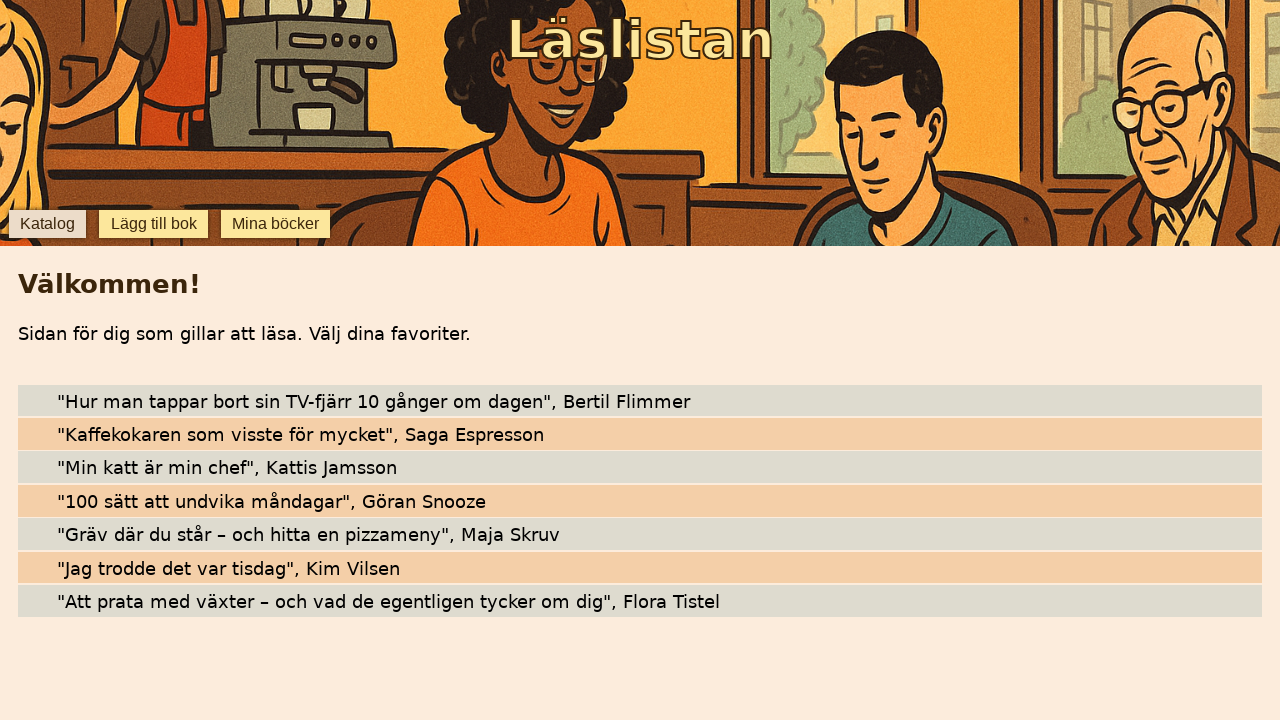

Navigated to homepage
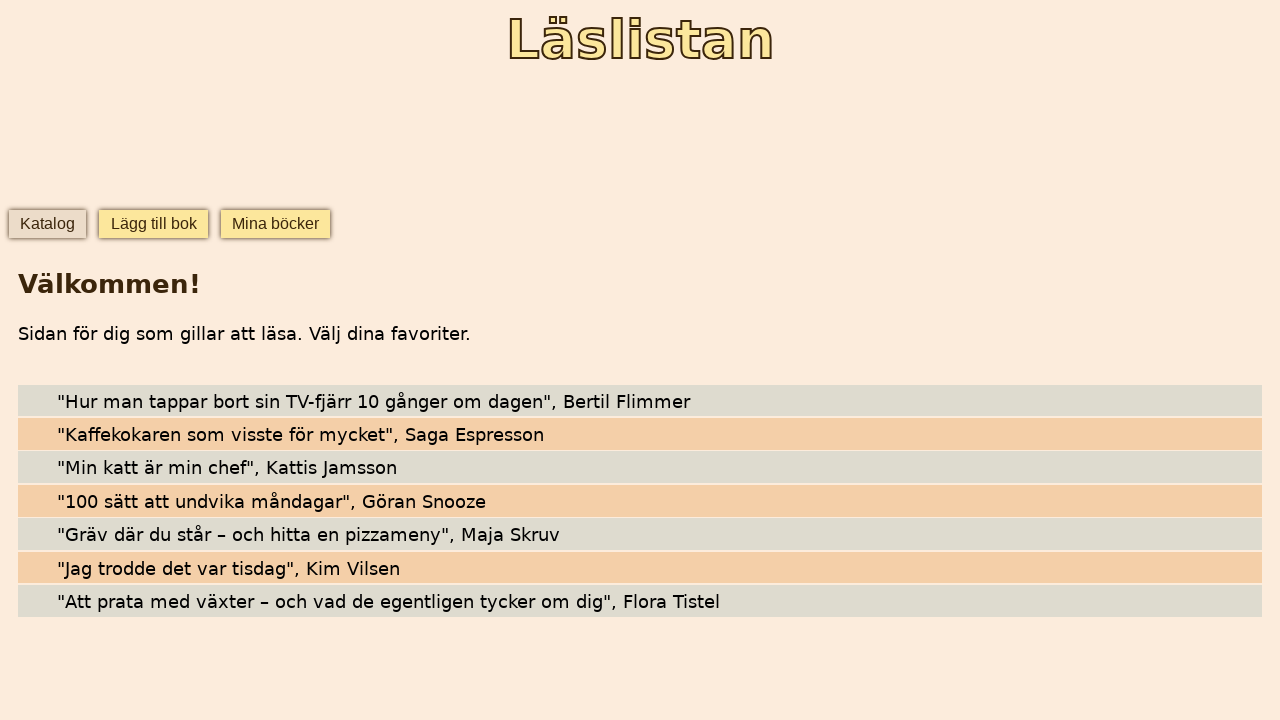

Located navigation menu
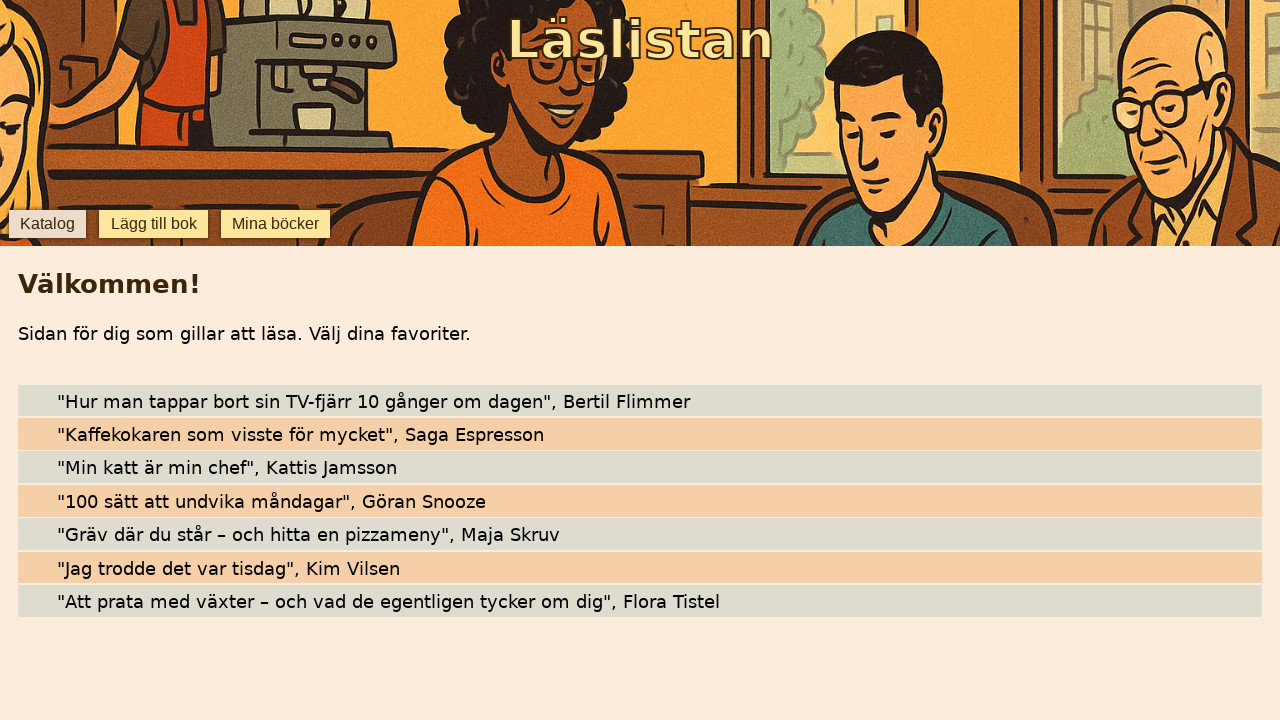

Navigation menu is visible
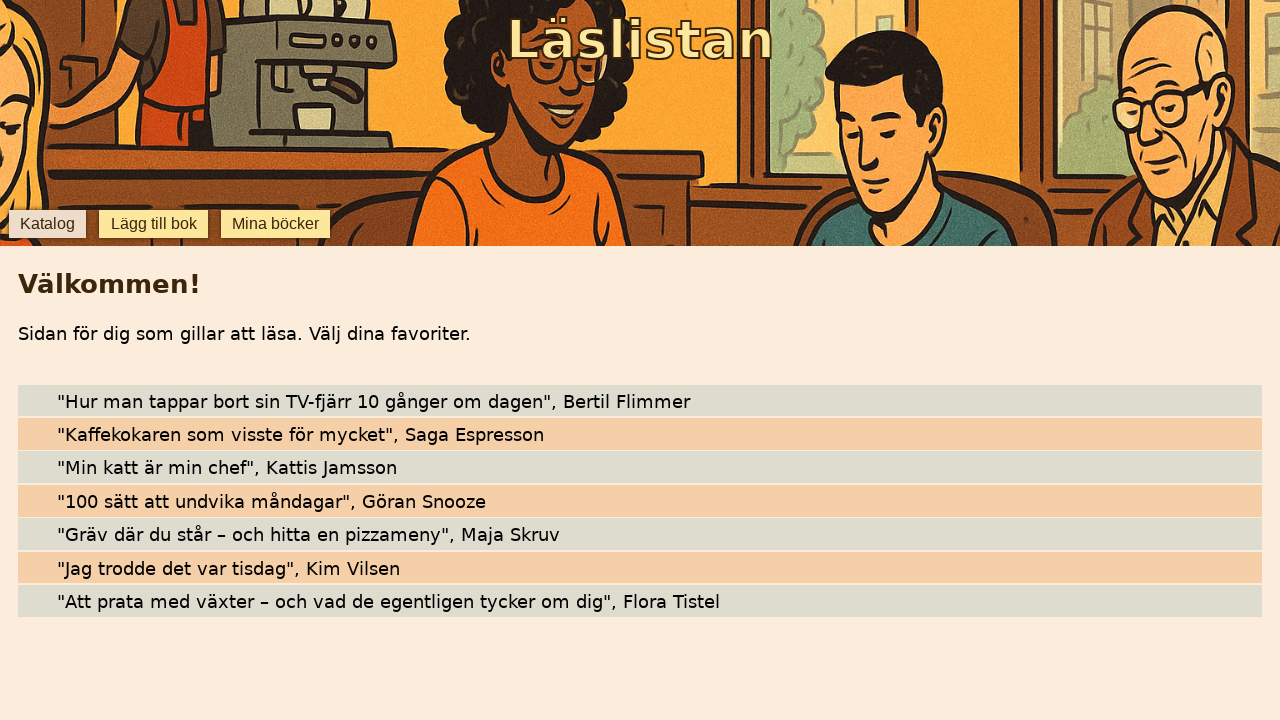

Verified navigation menu has exactly 3 buttons
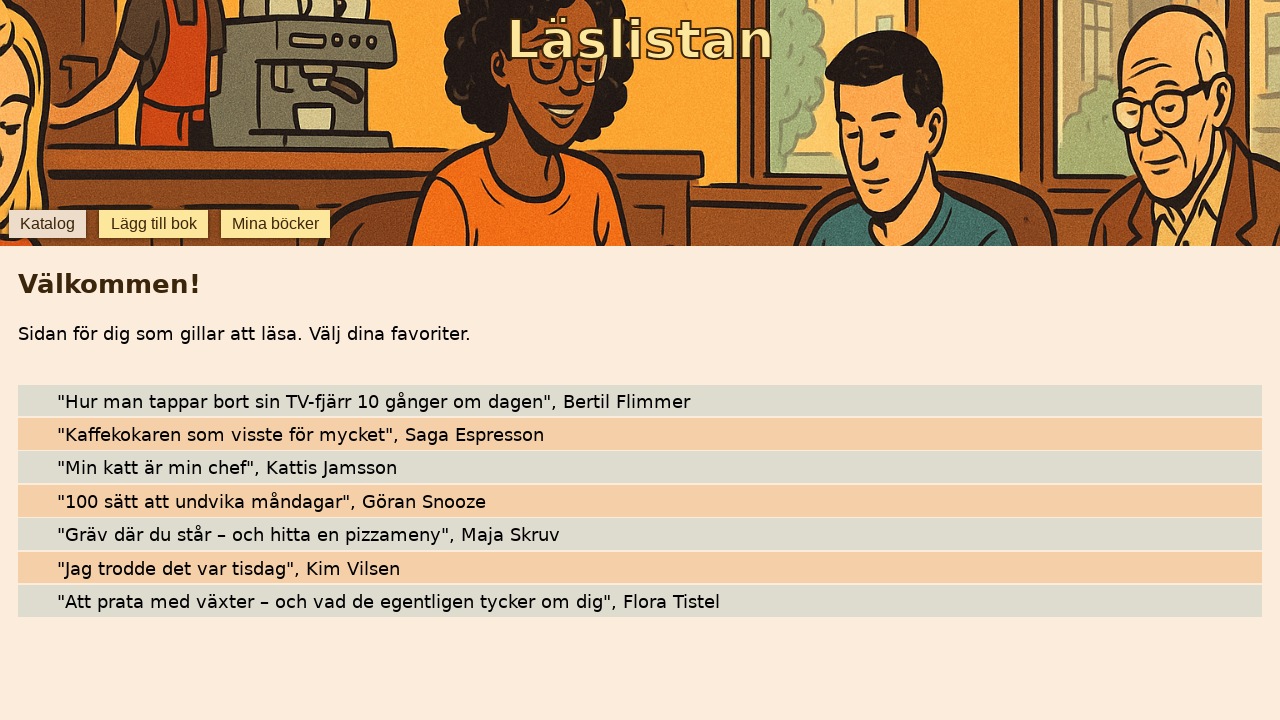

Located header image
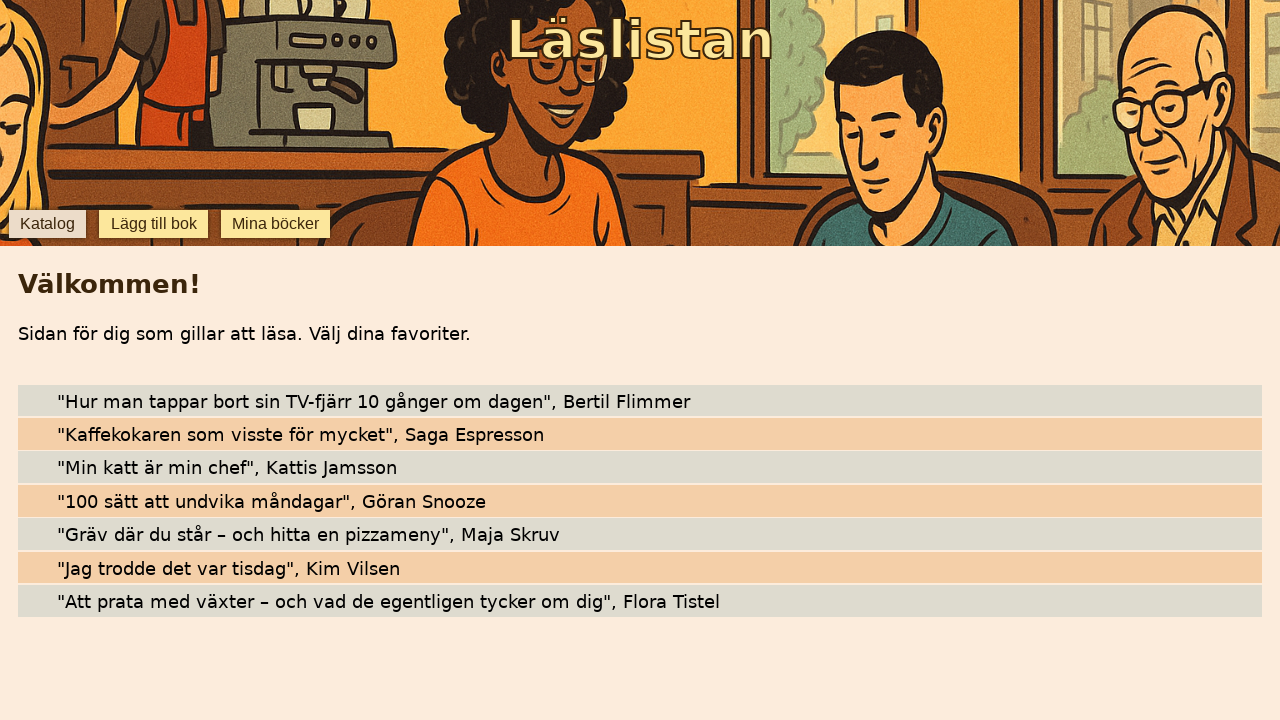

Verified header image 'Bokklubb på café' is visible
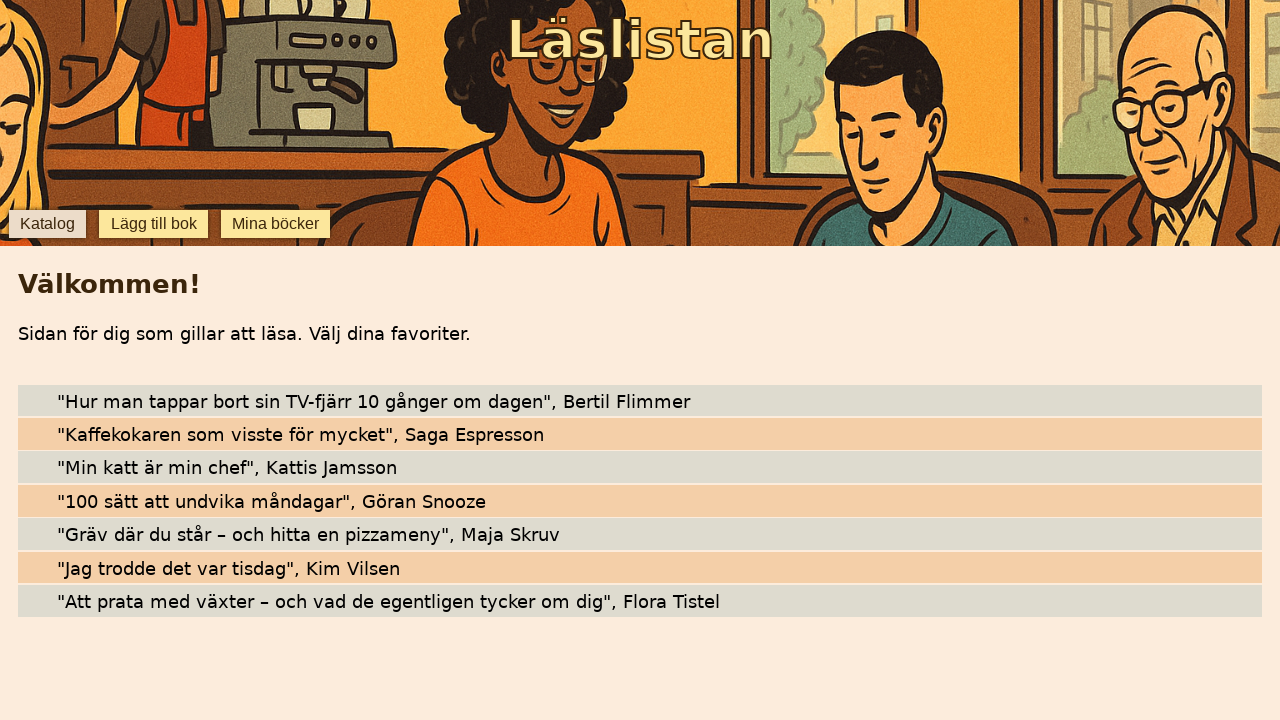

Located main heading
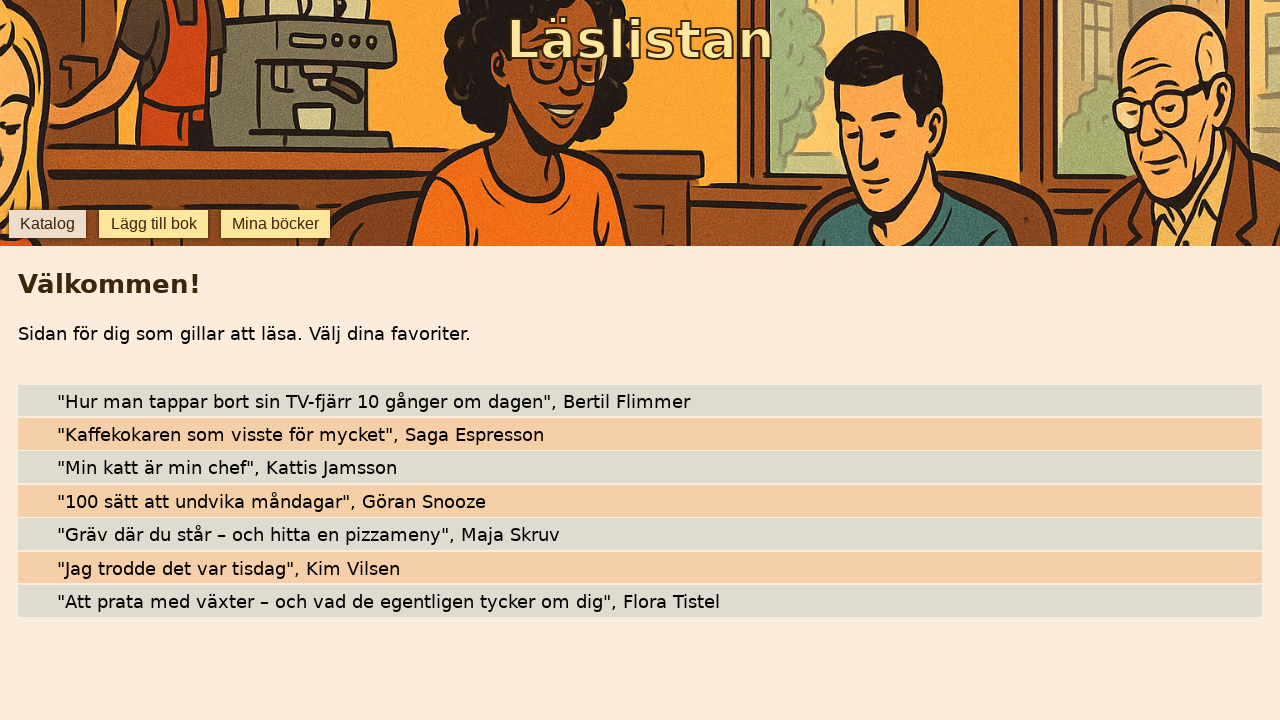

Verified main heading is visible
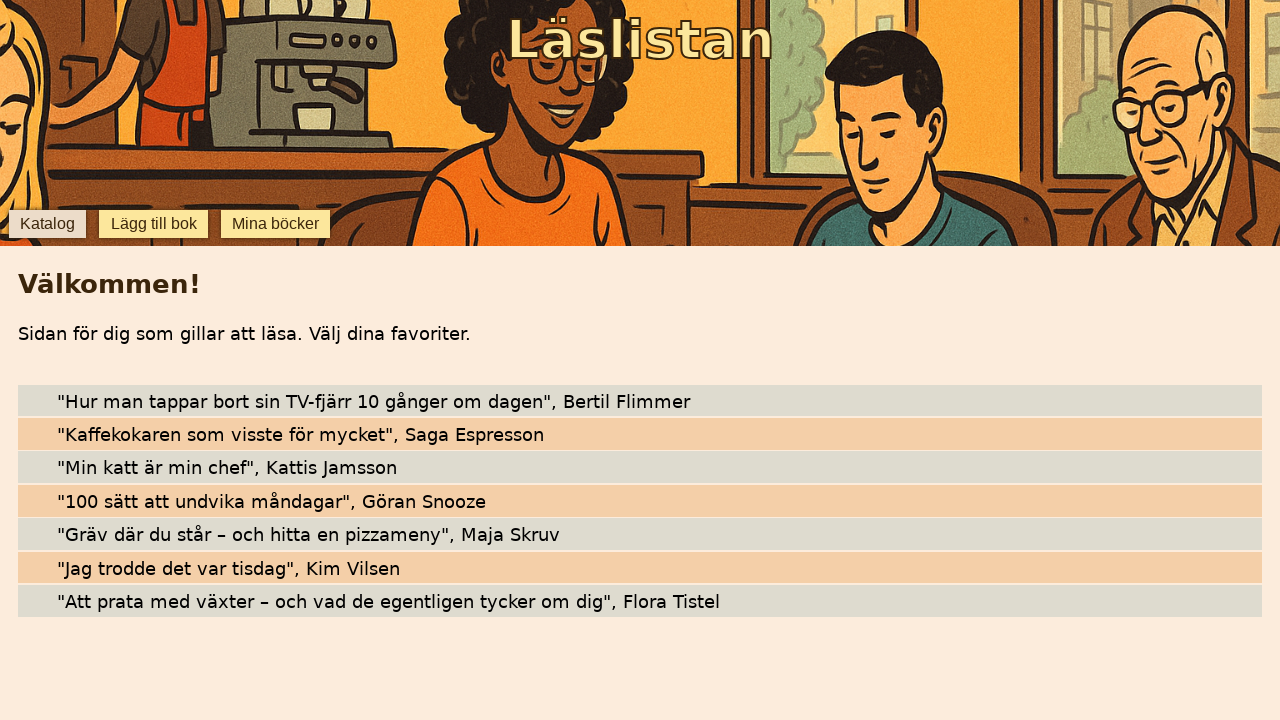

Located catalog button
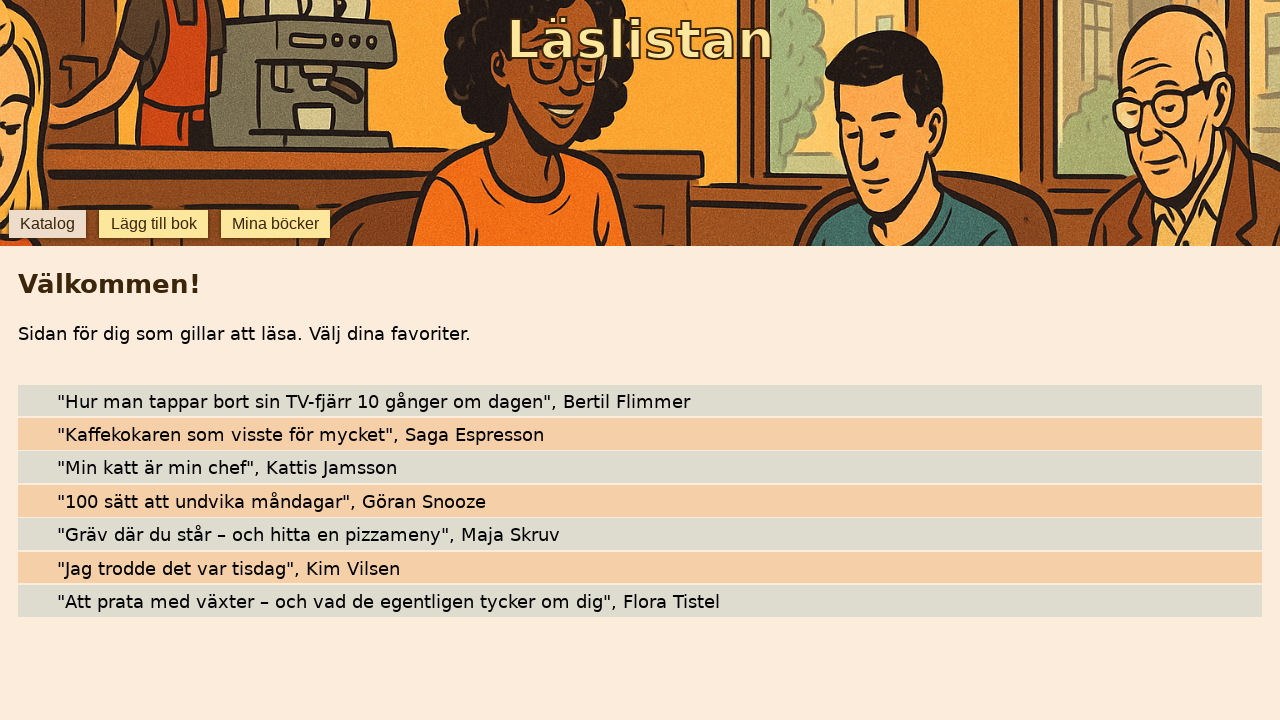

Verified catalog button is visible
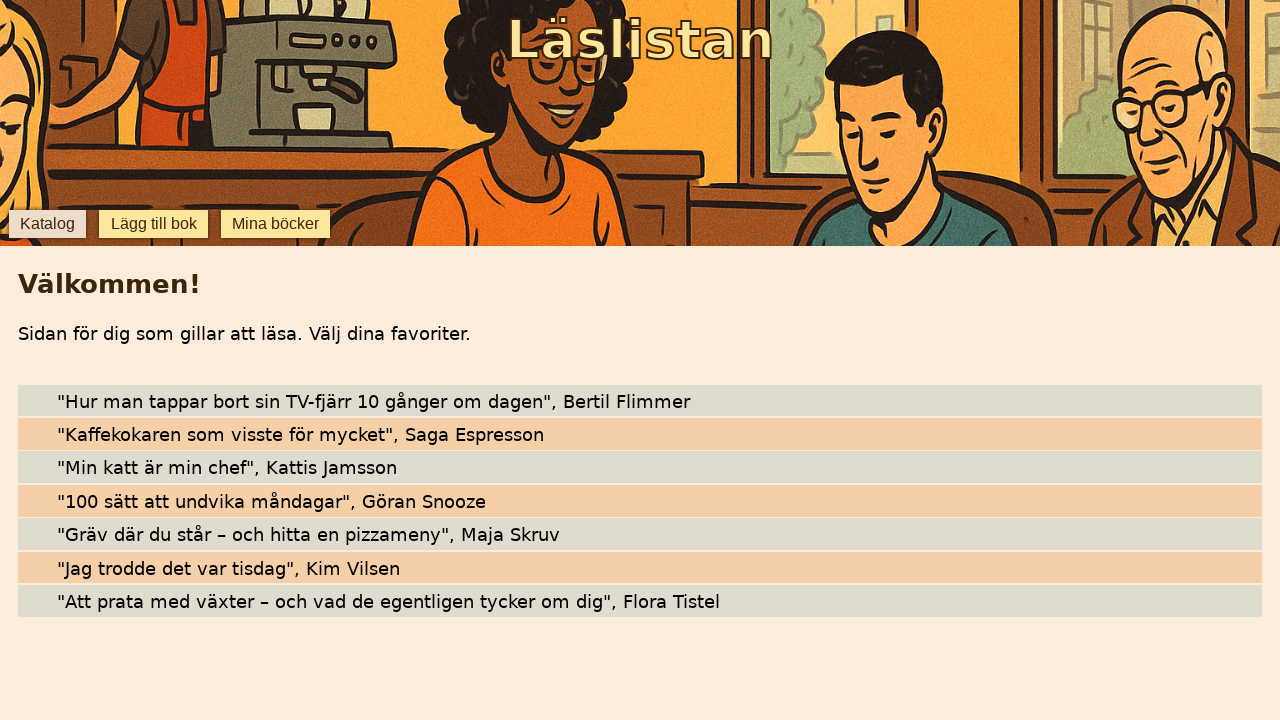

Located book catalog div
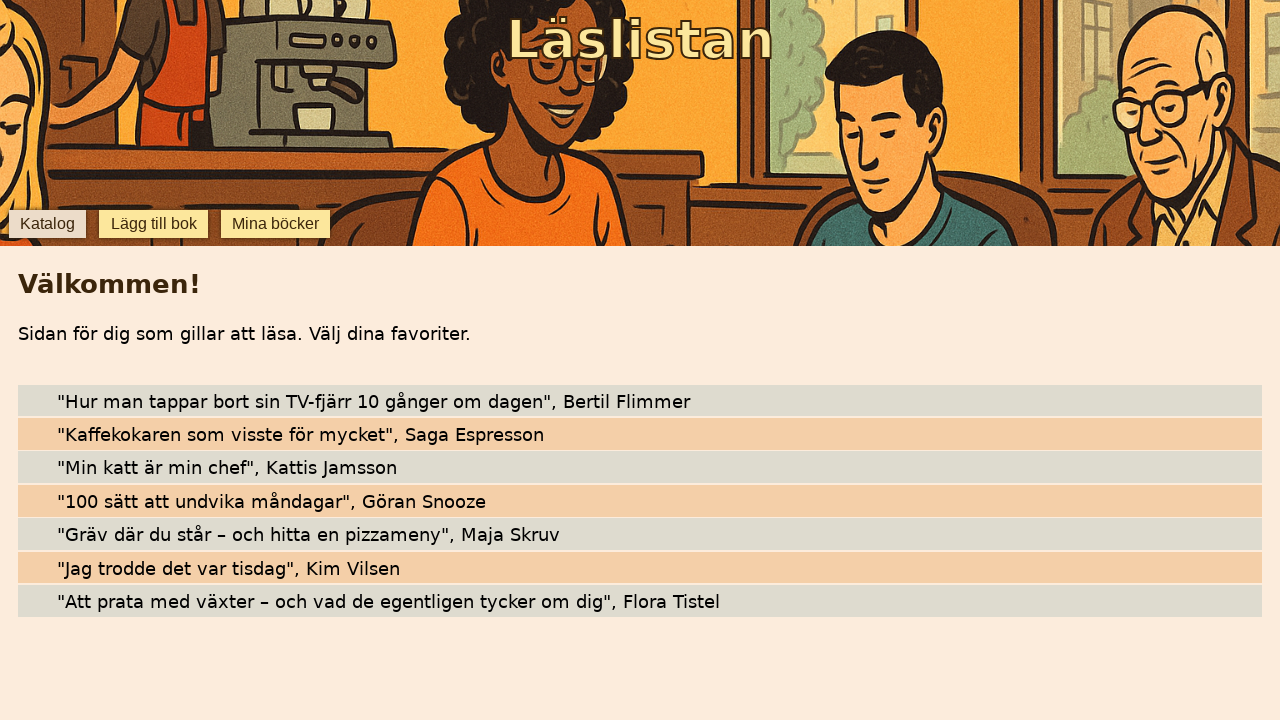

Verified book catalog is visible
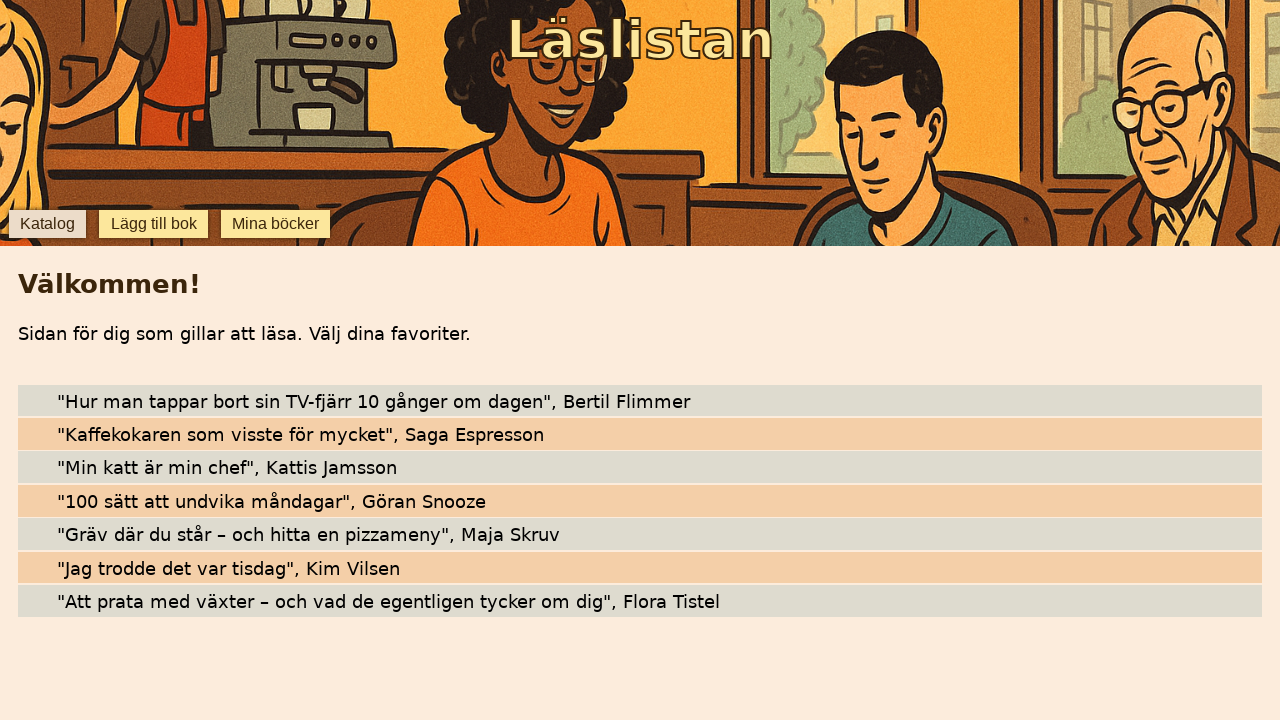

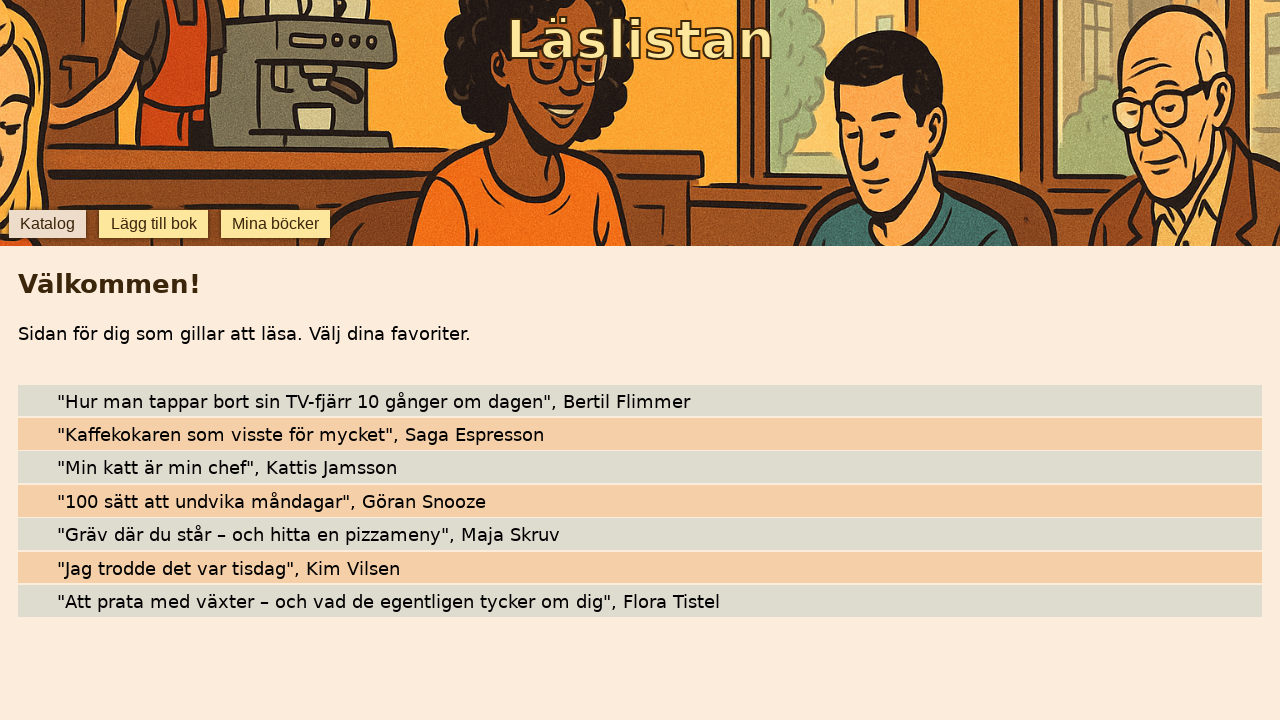